Tests the dynamic loading functionality by clicking a start button and waiting for a finish message to appear with the text "Hello World!"

Starting URL: http://the-internet.herokuapp.com/dynamic_loading/2

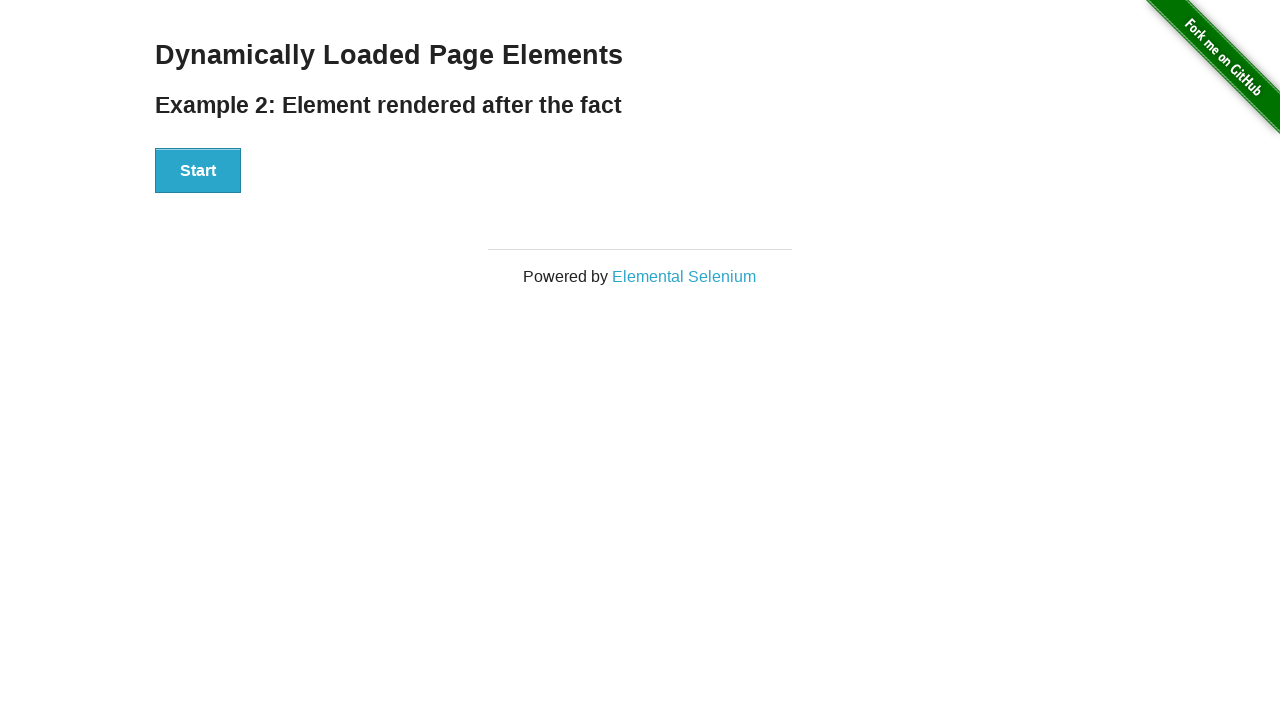

Clicked start button to begin dynamic loading at (198, 171) on #start button
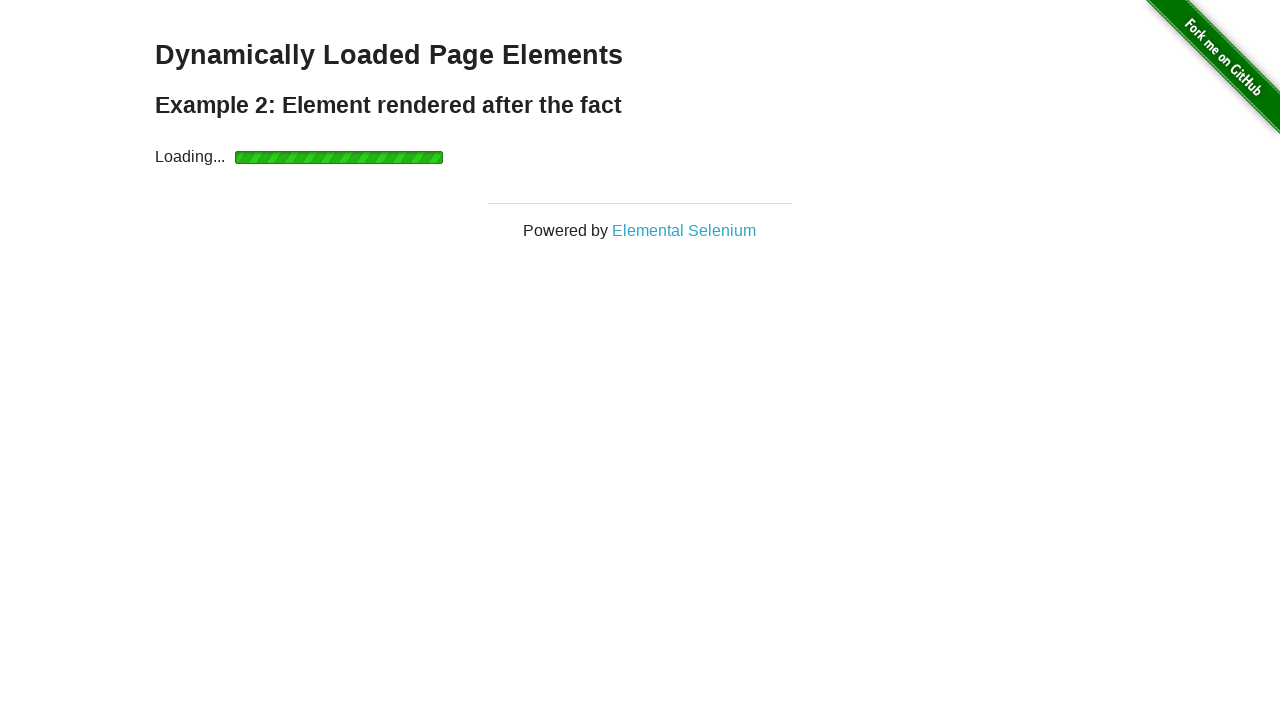

Finish element became visible after dynamic loading
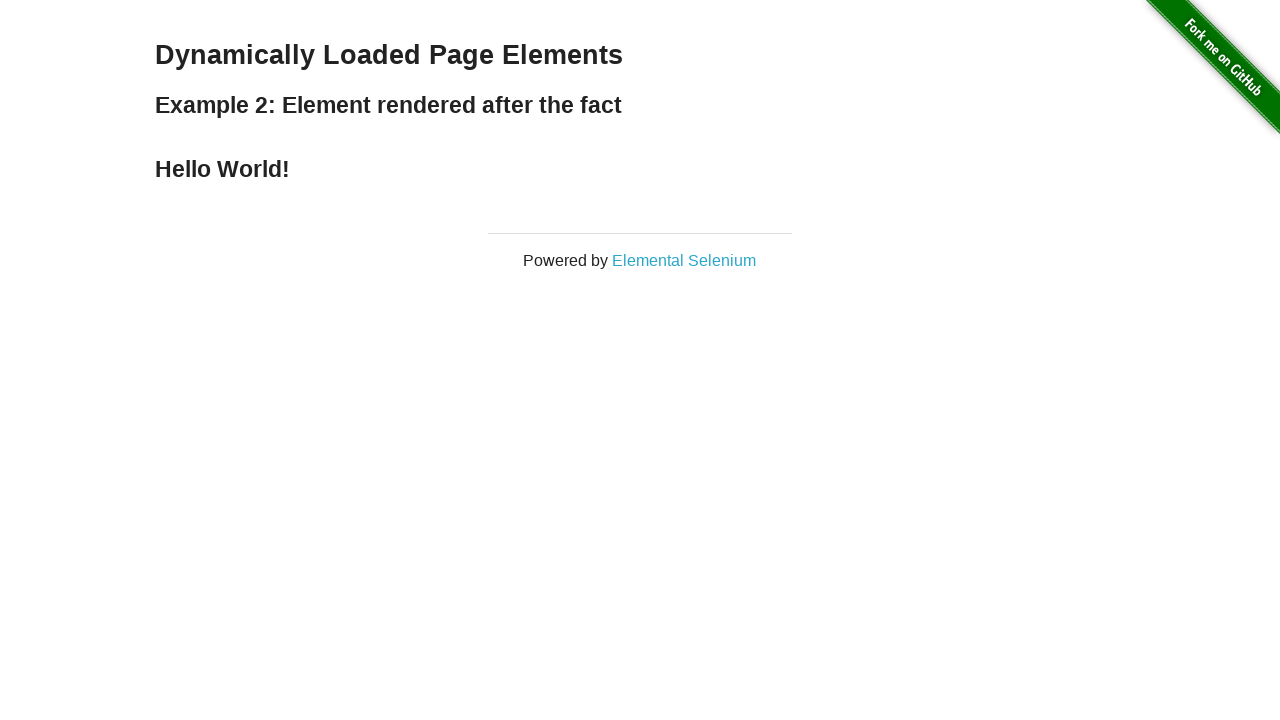

Retrieved finish element text content
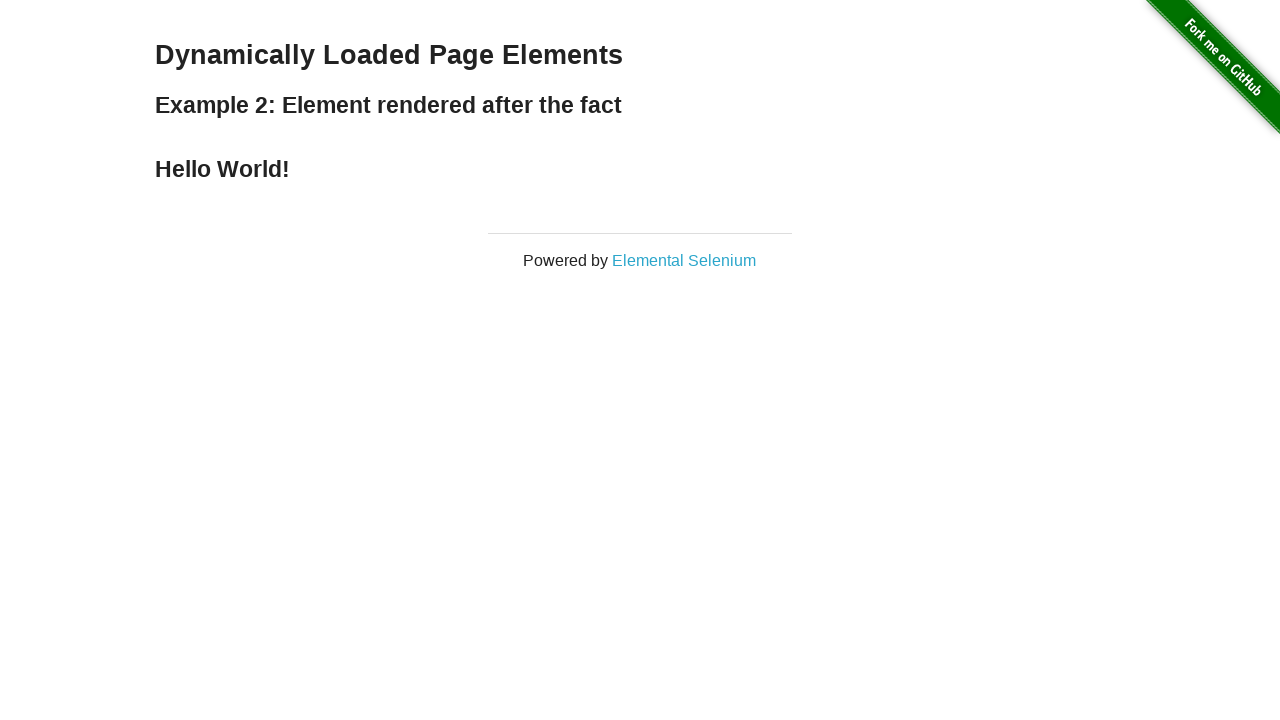

Verified finish text equals 'Hello World!'
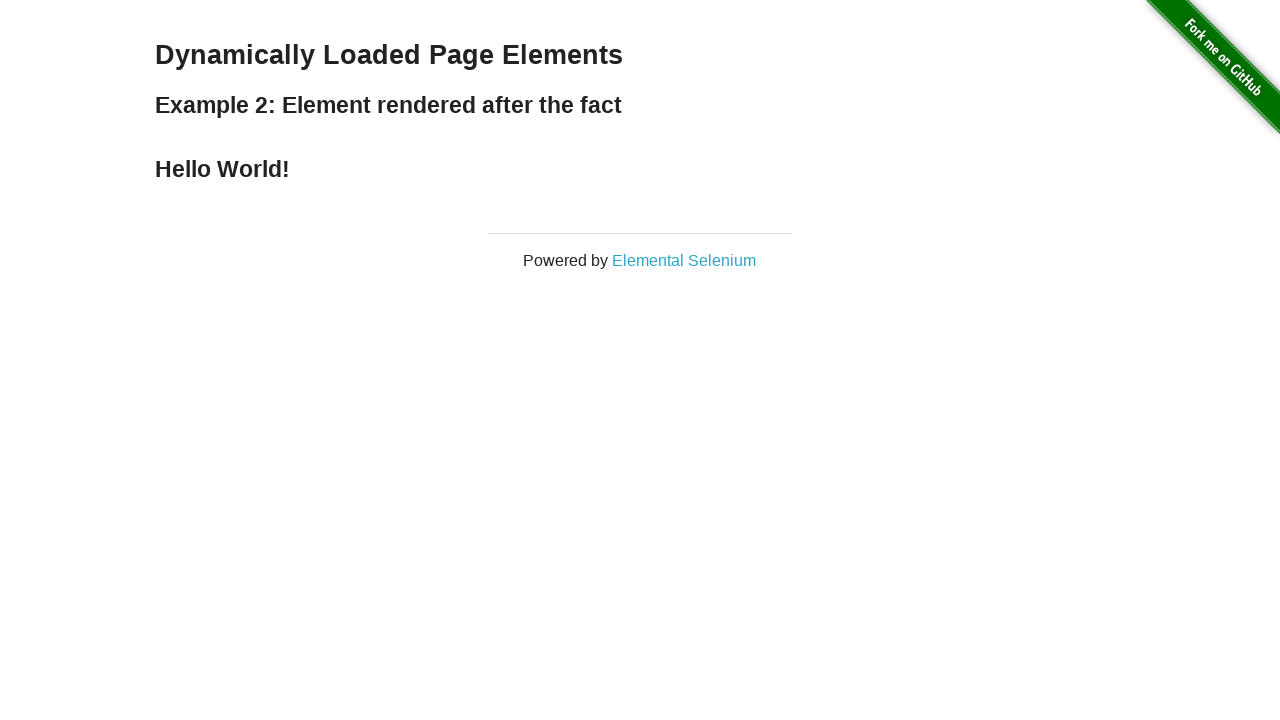

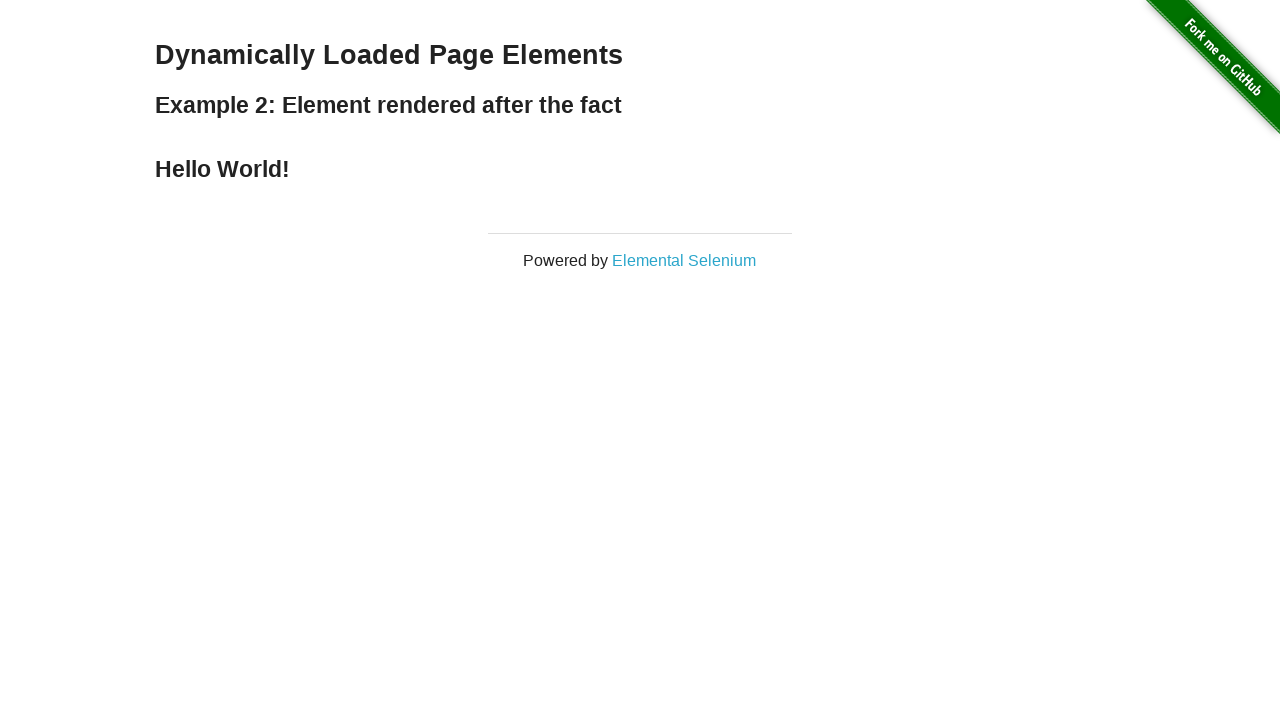